Tests navigation through different HTTP status code pages by clicking on status code links and navigating back

Starting URL: https://the-internet.herokuapp.com/status_codes

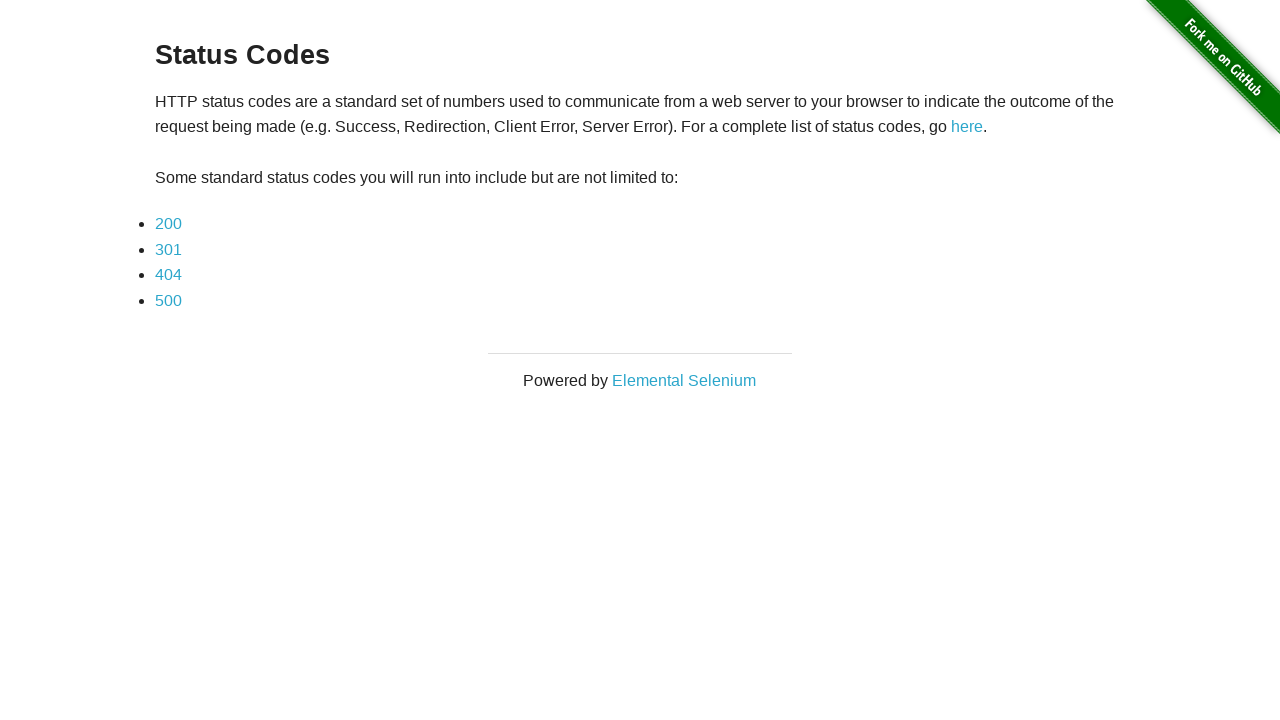

Clicked on 200 status code link at (168, 224) on xpath=(//ul//li//a[text()='200'])[1]
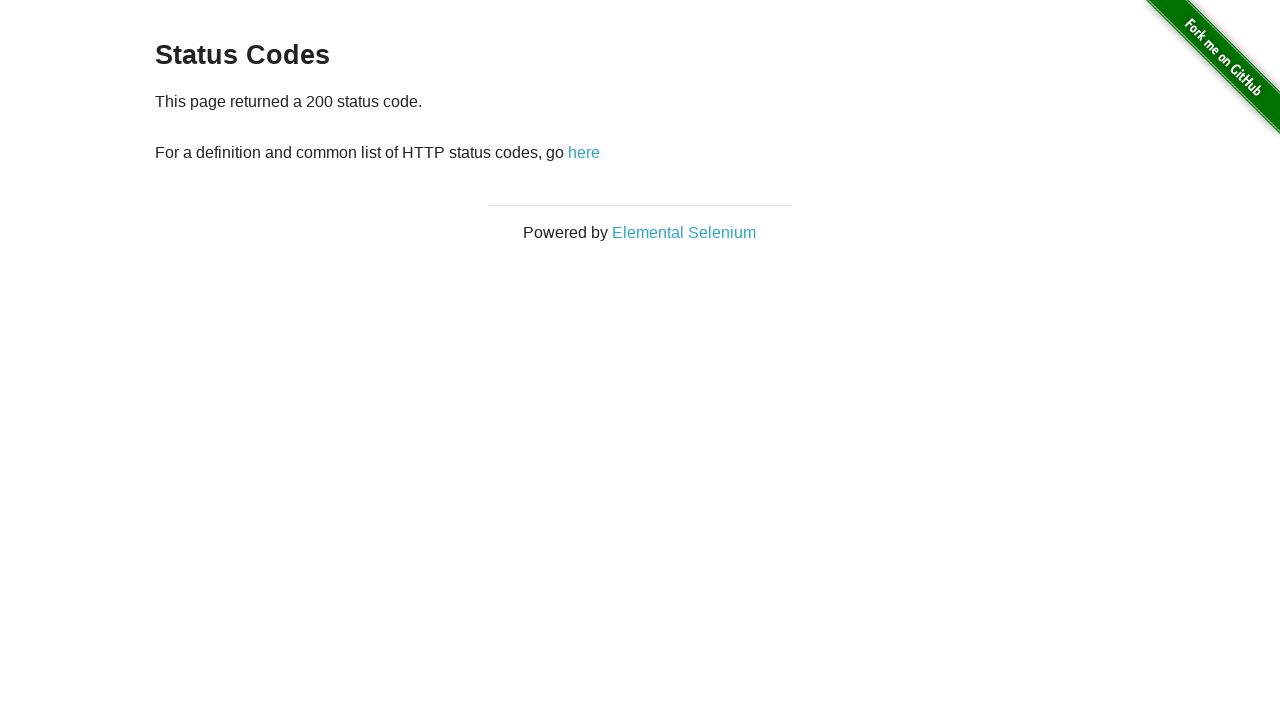

Waited for navigation to 200 status code page
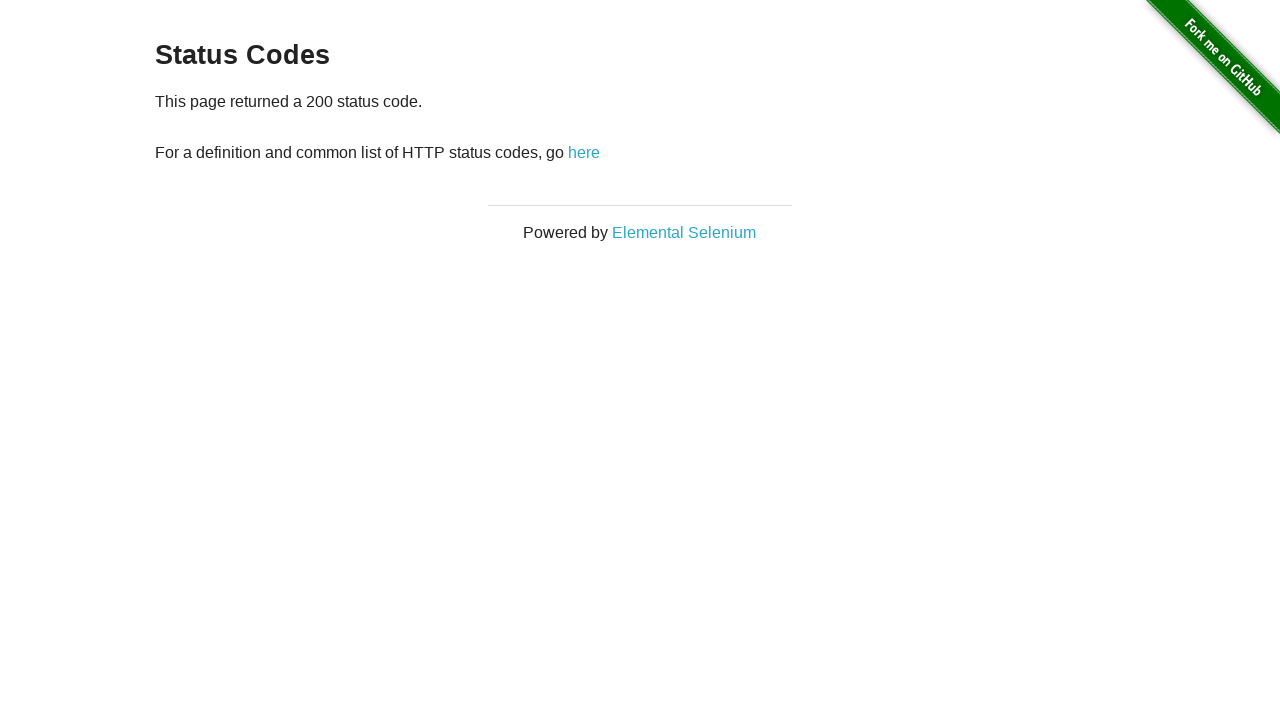

Navigated back to status codes homepage
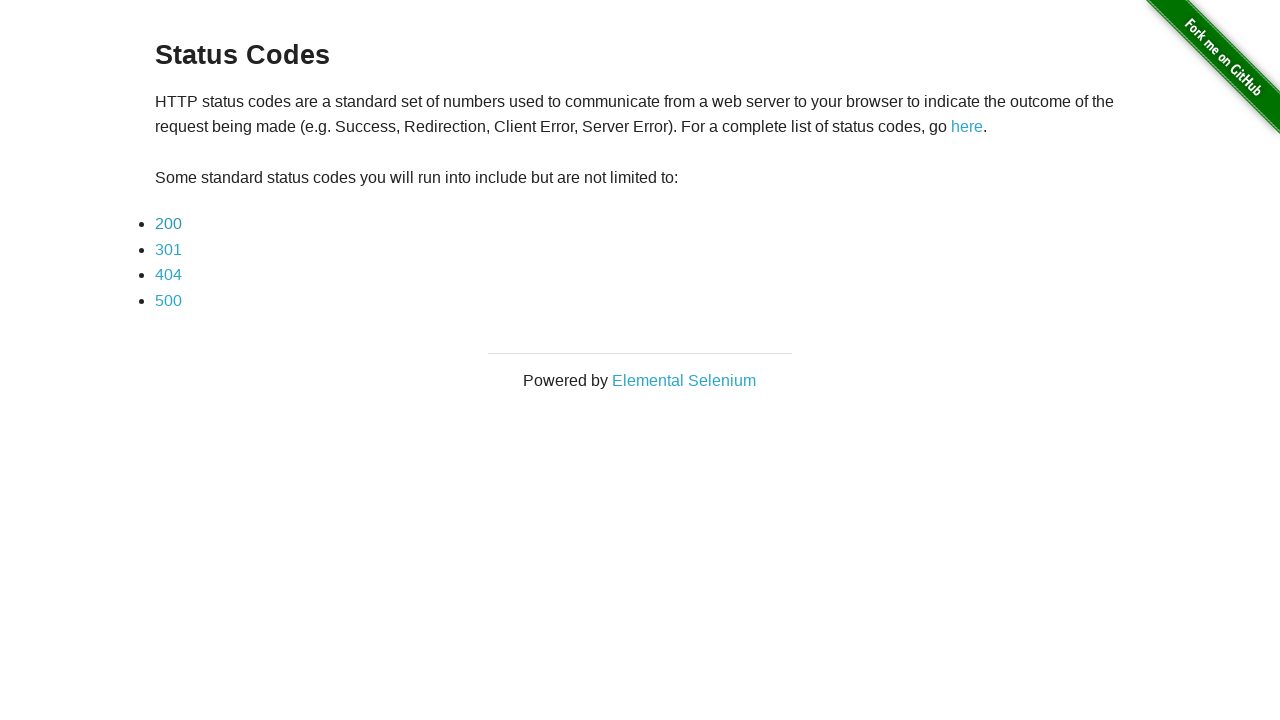

Clicked on 301 status code link at (168, 249) on xpath=(//ul//li//a[text()='301'])
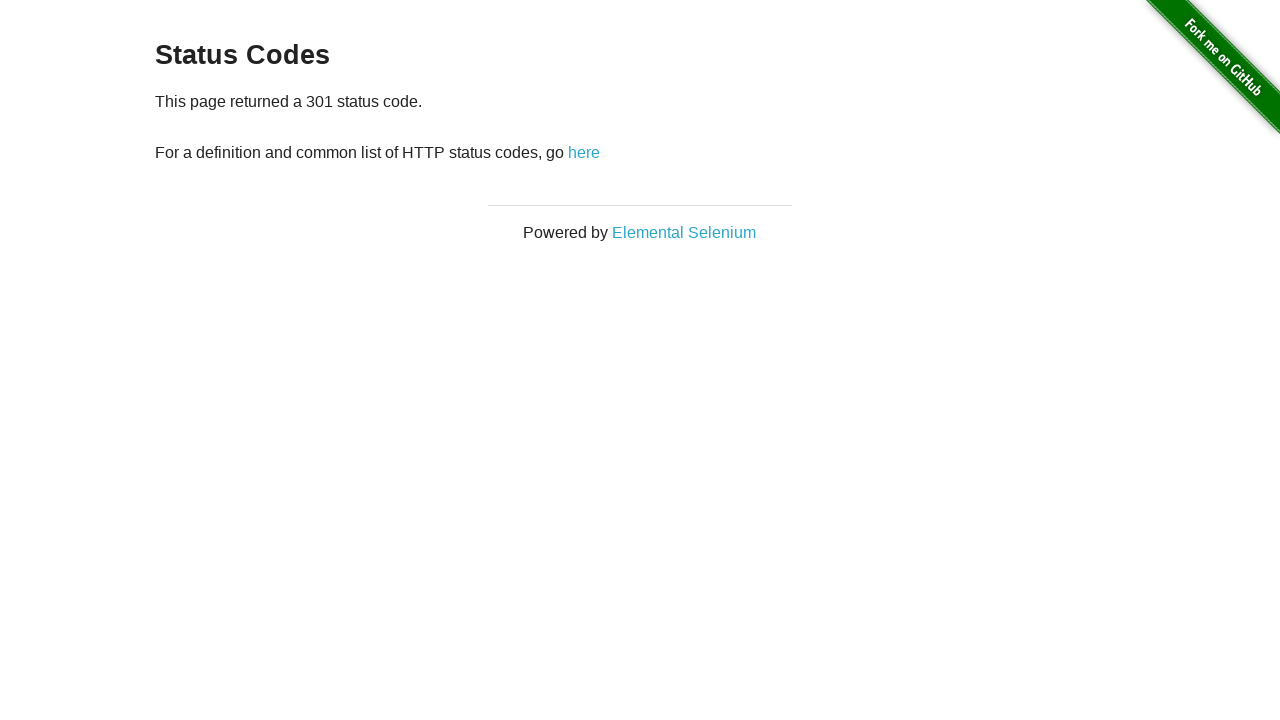

Waited for navigation to 301 status code page
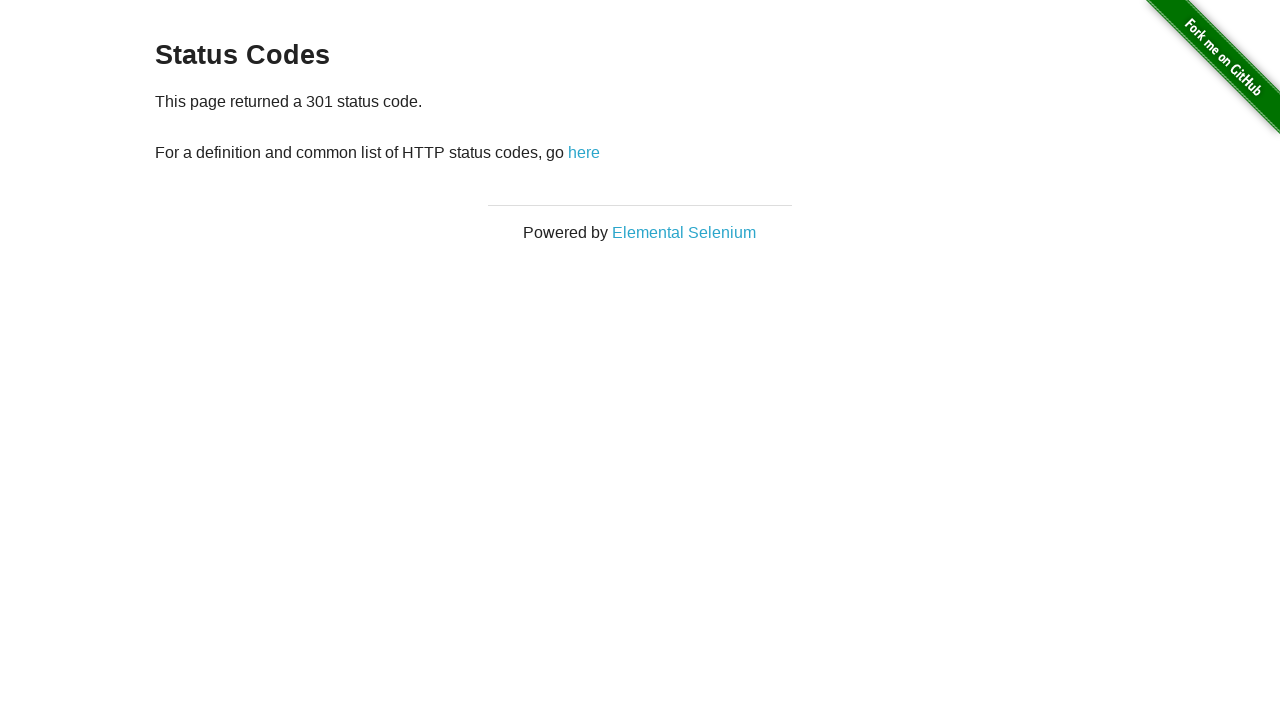

Navigated back to status codes homepage
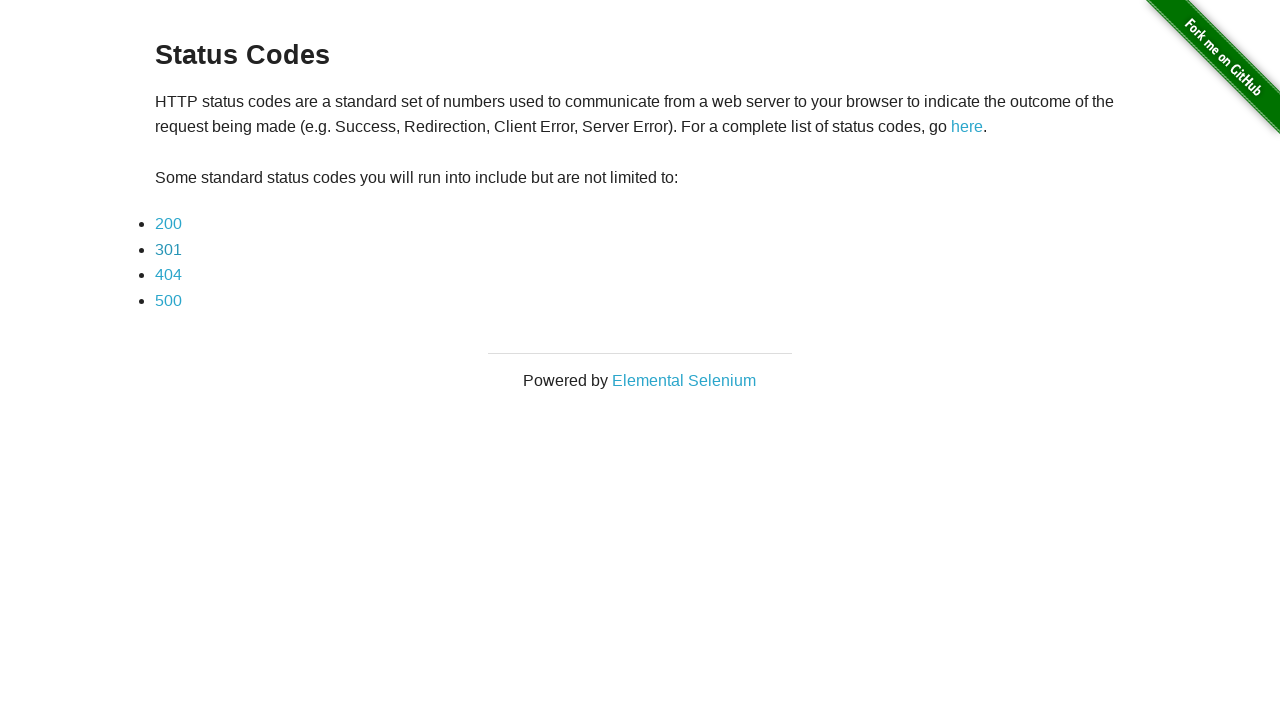

Clicked on 404 status code link at (168, 275) on xpath=(//ul//li//a[text()='404'])
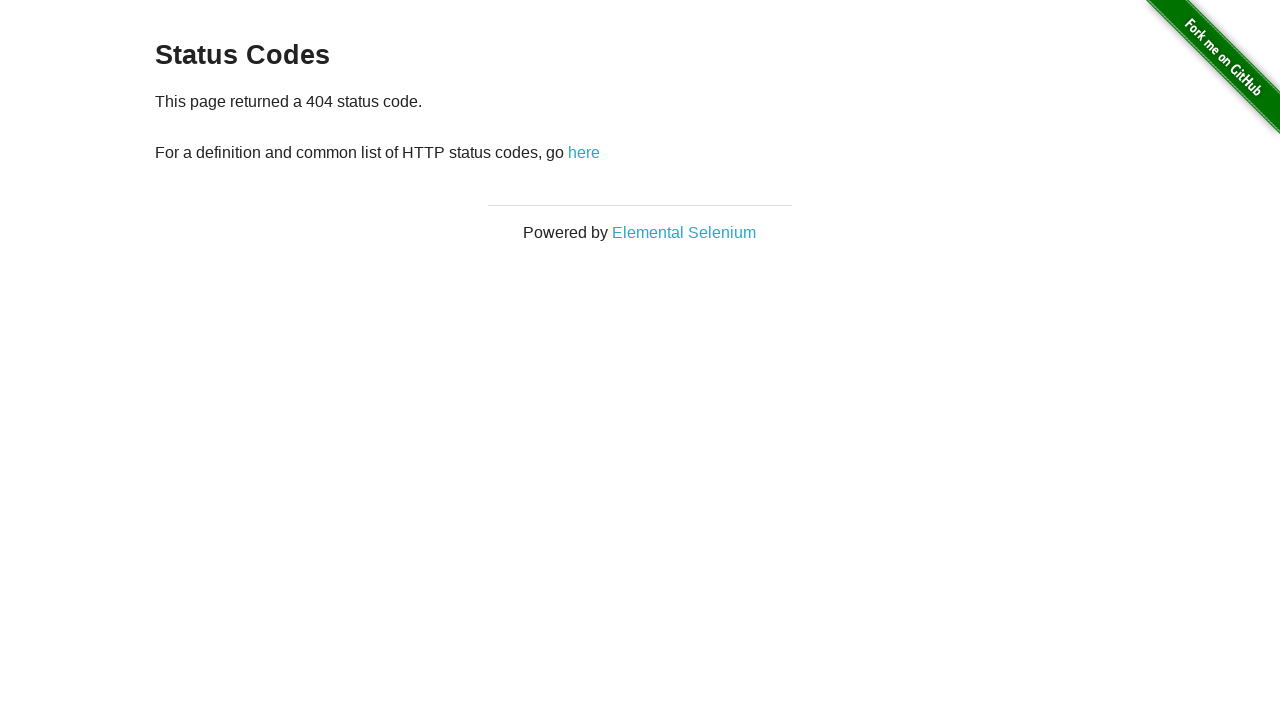

Waited for navigation to 404 status code page
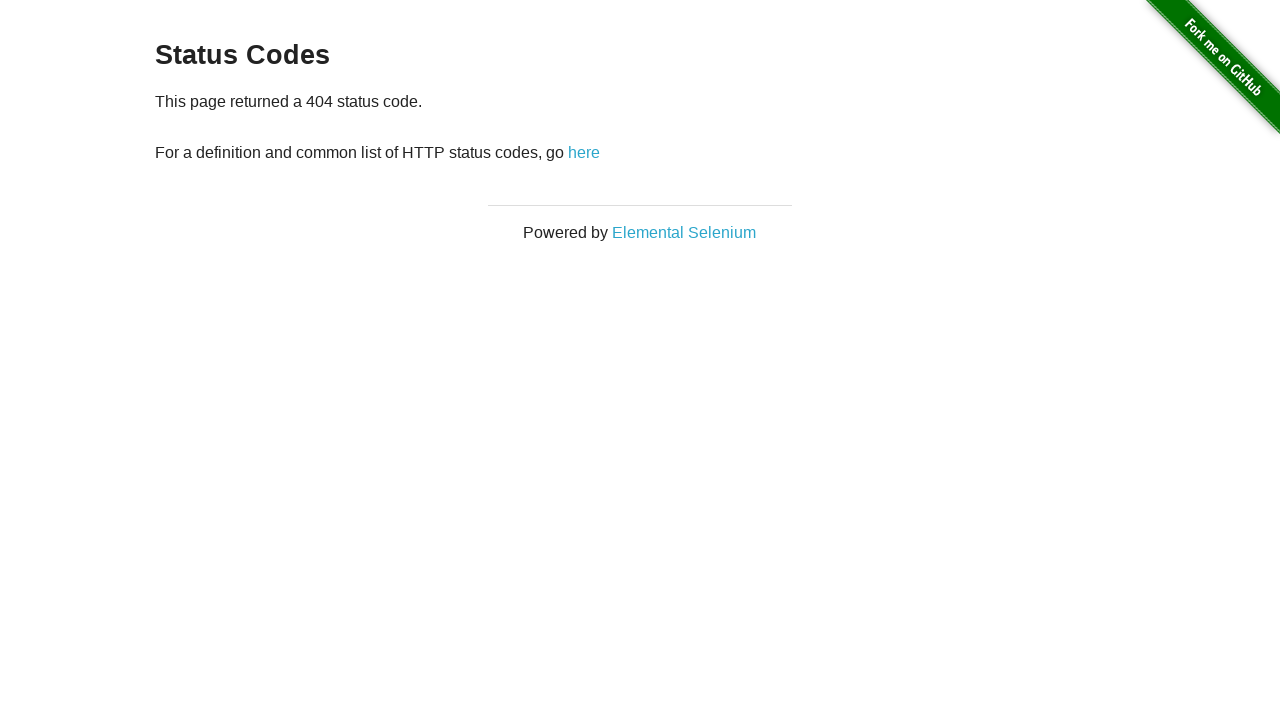

Navigated back to status codes homepage
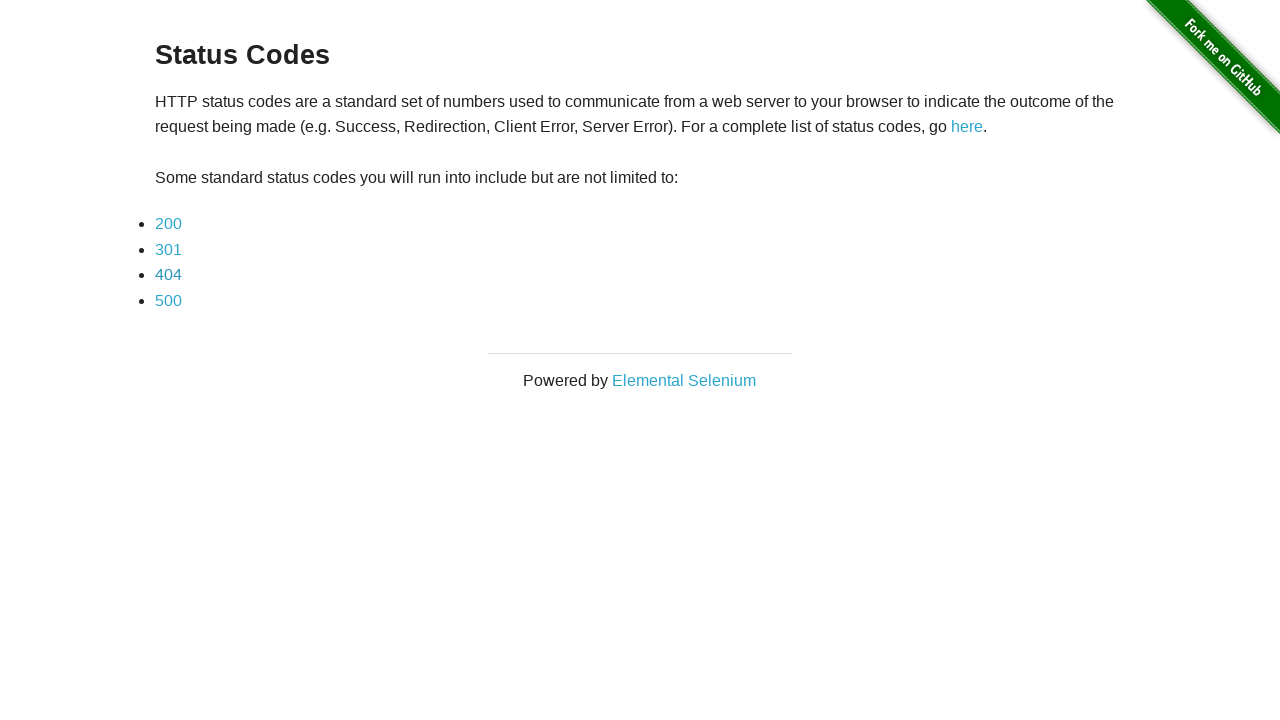

Clicked on 500 status code link at (168, 300) on xpath=(//ul//li//a[text()='500'])
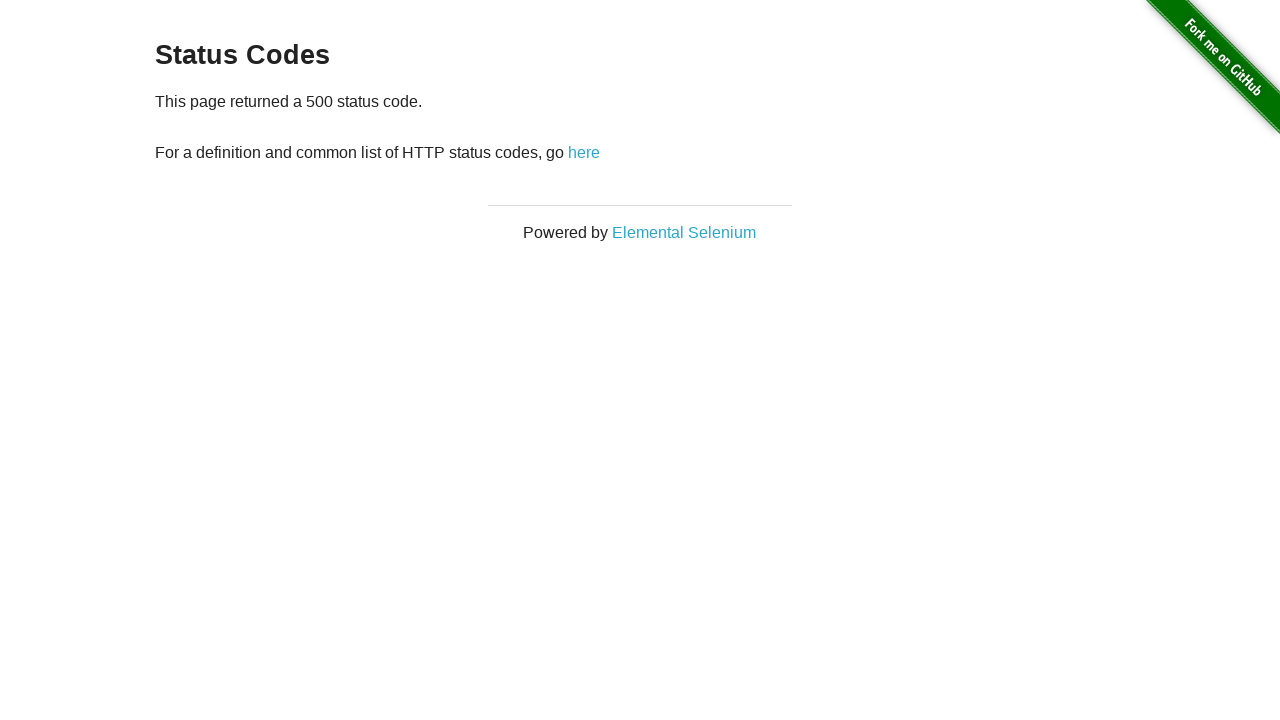

Waited for navigation to 500 status code page
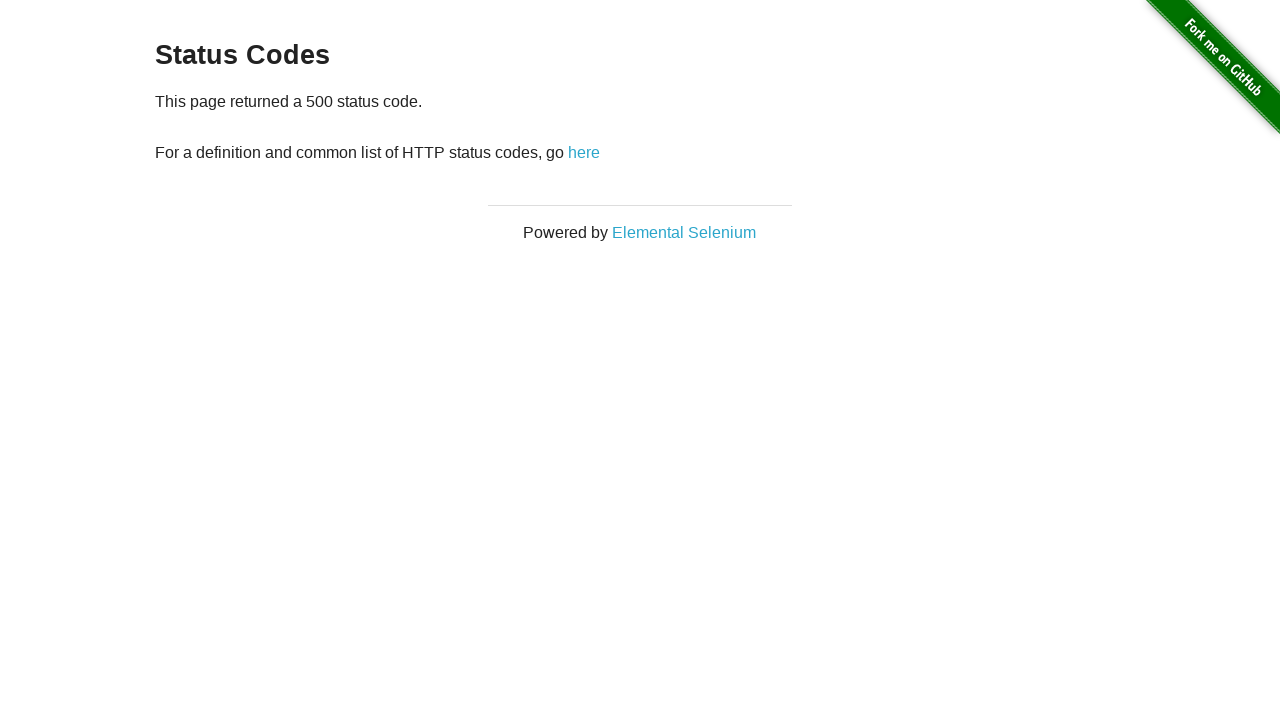

Navigated back to status codes homepage
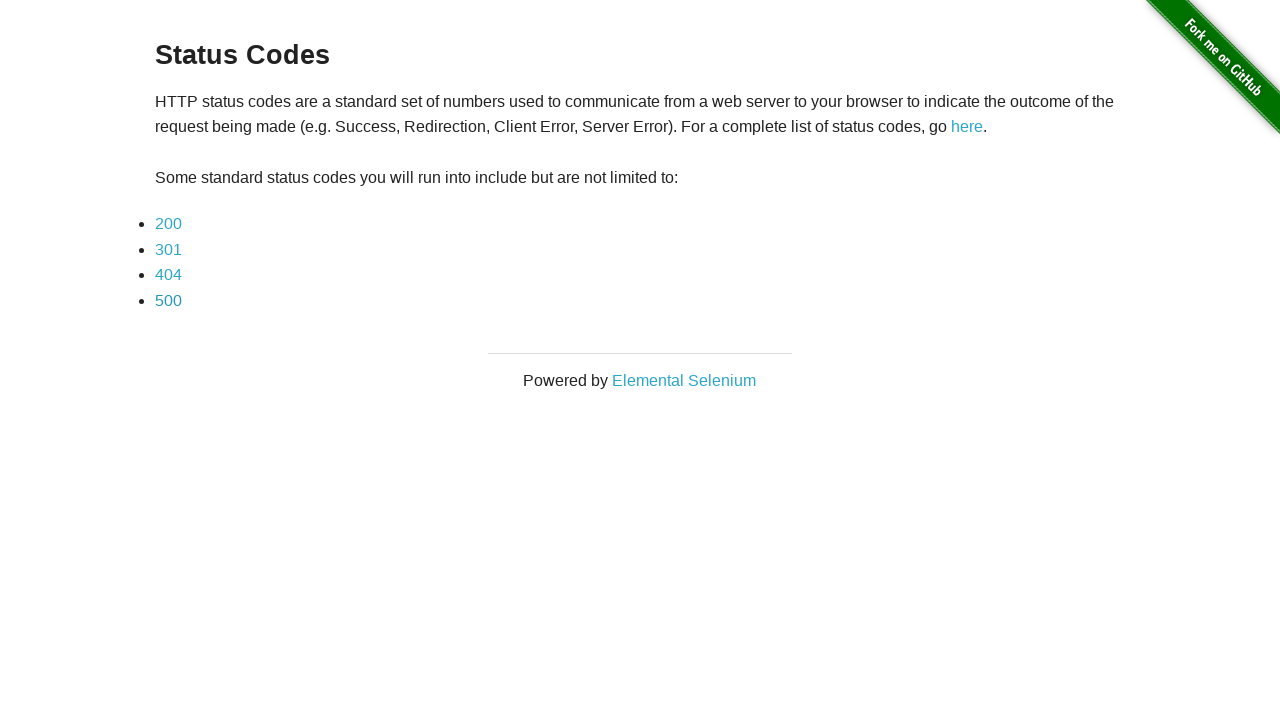

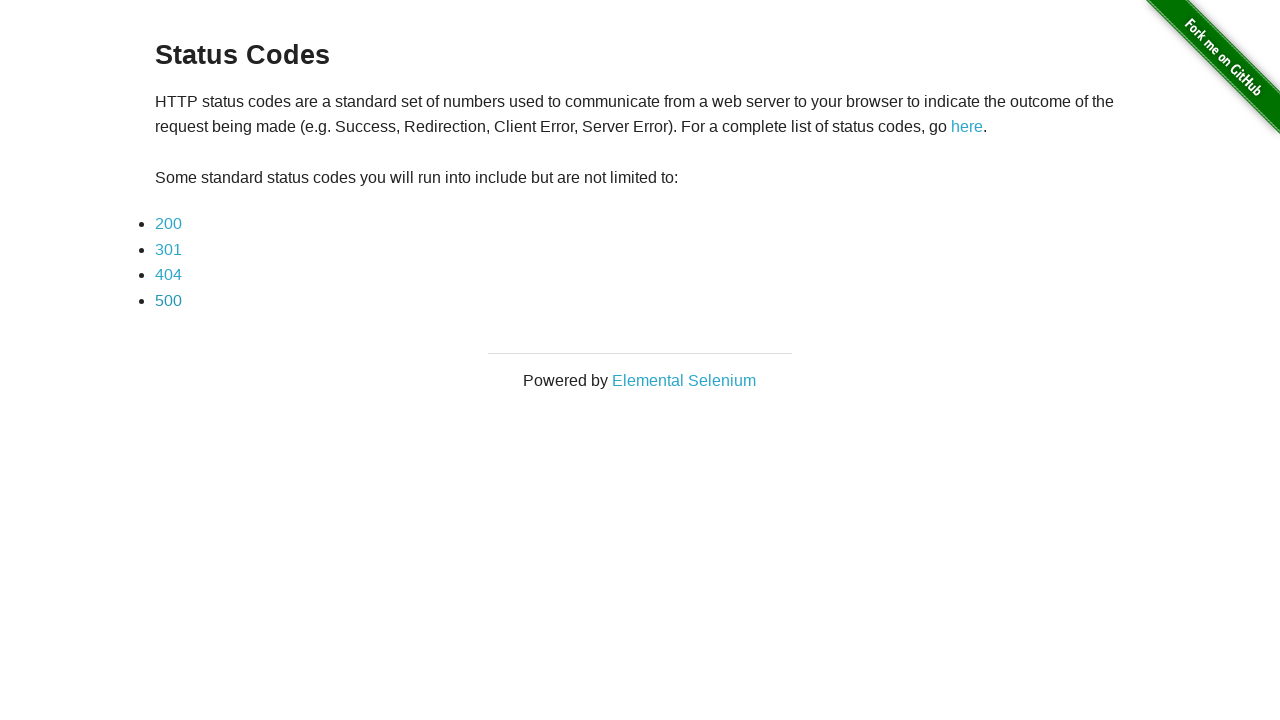